Tests alert handling functionality by triggering different types of alerts (simple alert and confirmation dialog) and interacting with them

Starting URL: https://rahulshettyacademy.com/AutomationPractice/

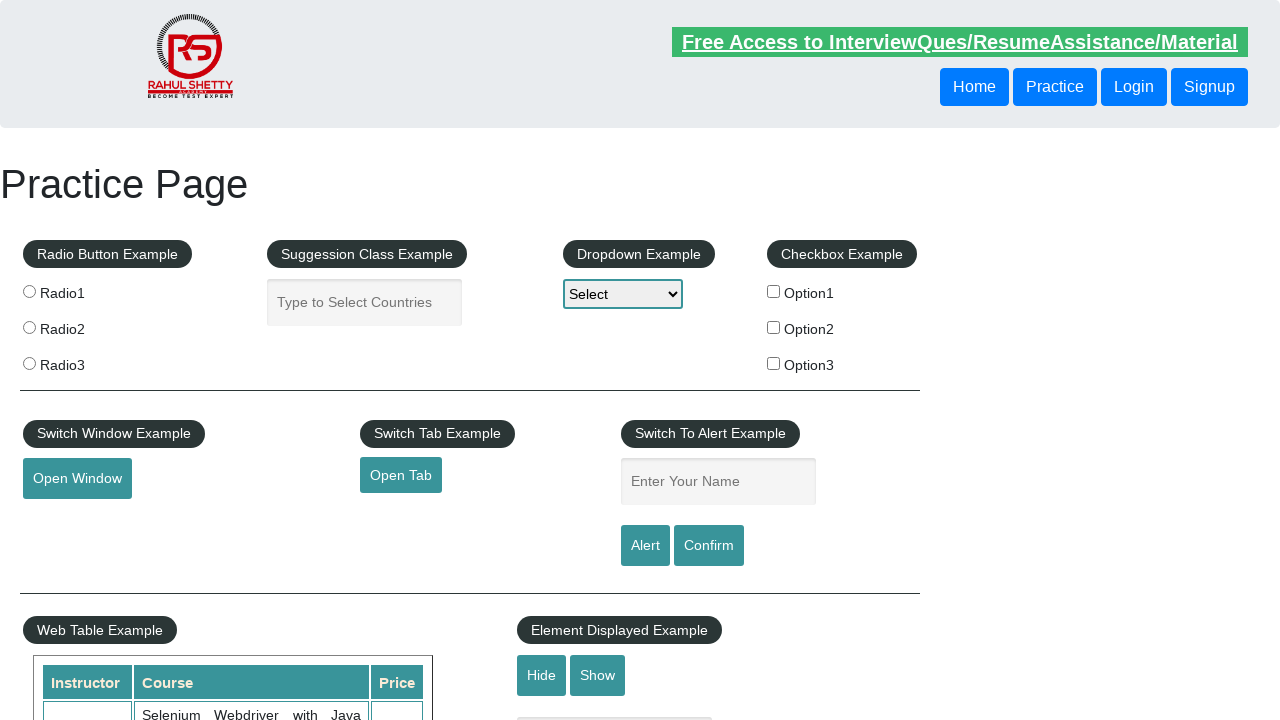

Filled name field with 'Rakesh Patil' on #name
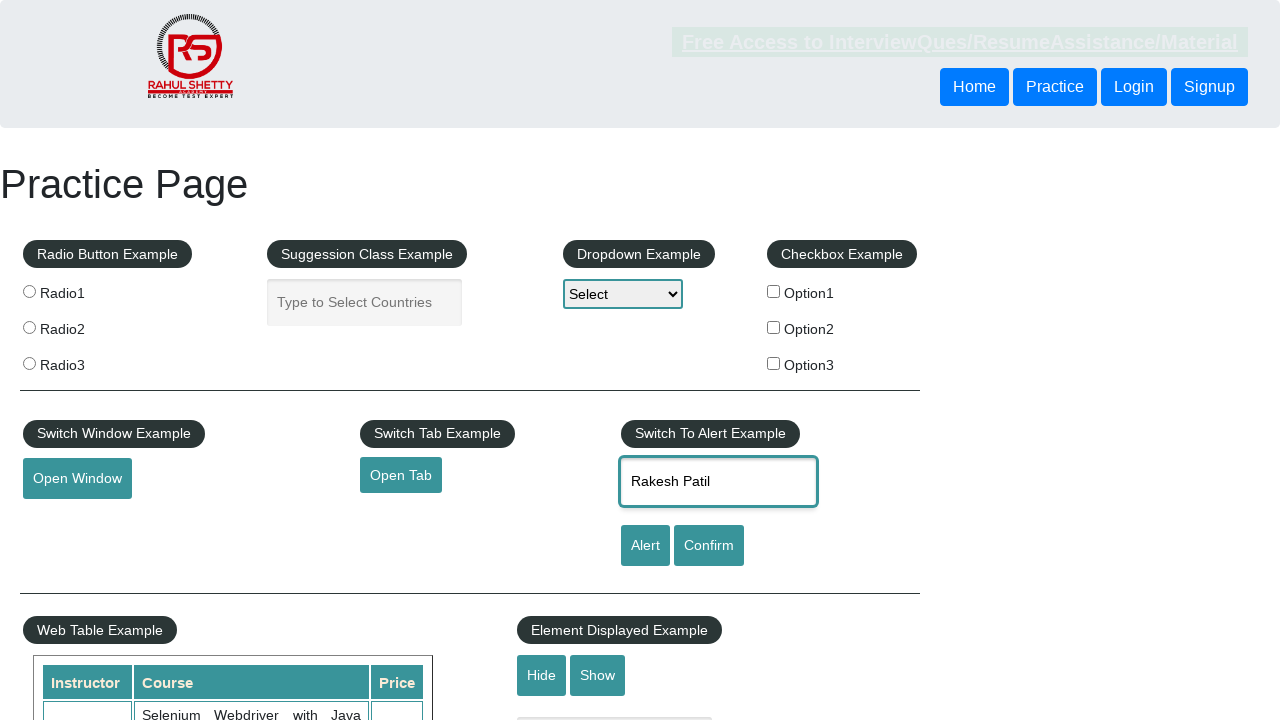

Set up dialog handler to accept alerts
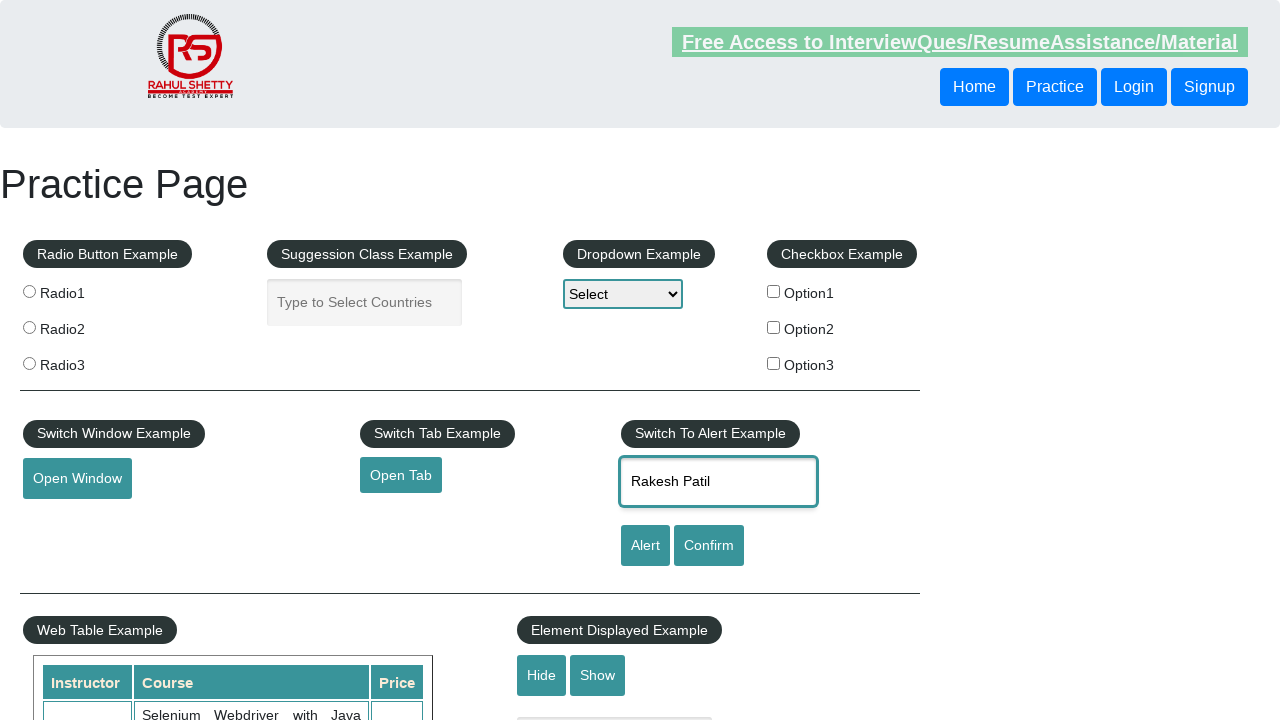

Clicked alert button and accepted the simple alert at (645, 546) on #alertbtn
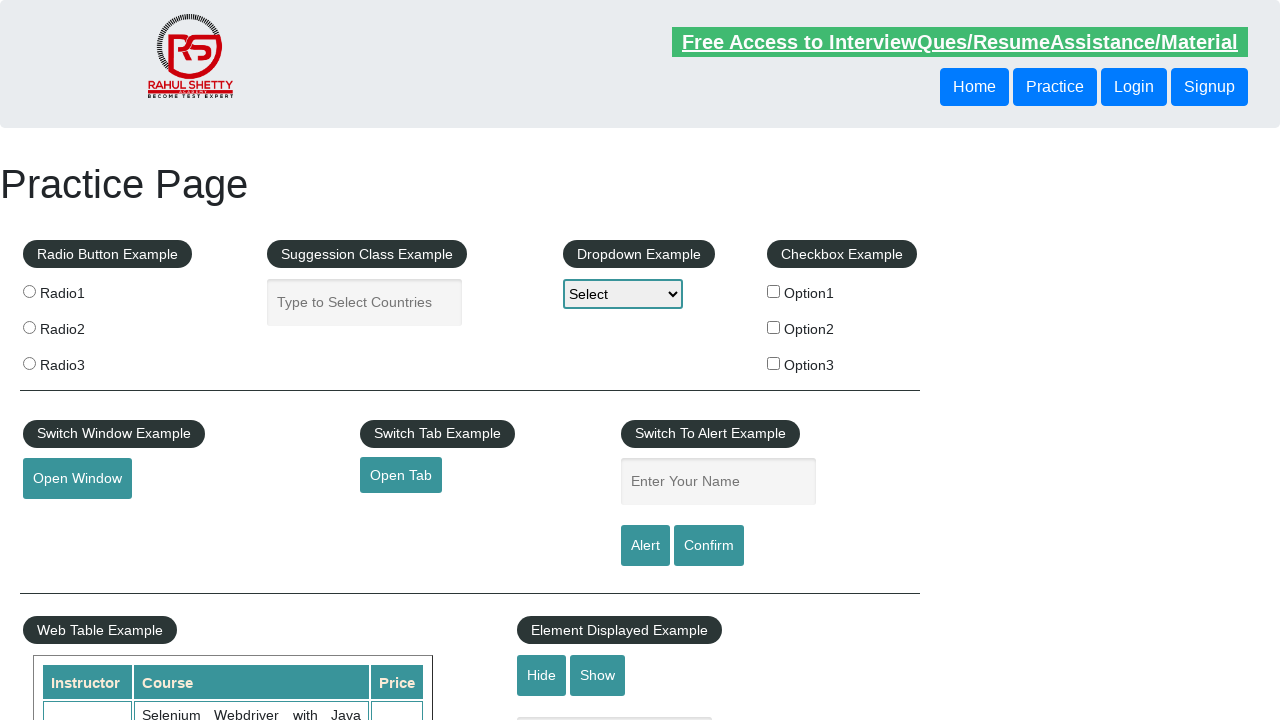

Set up dialog handler to dismiss confirmation dialogs
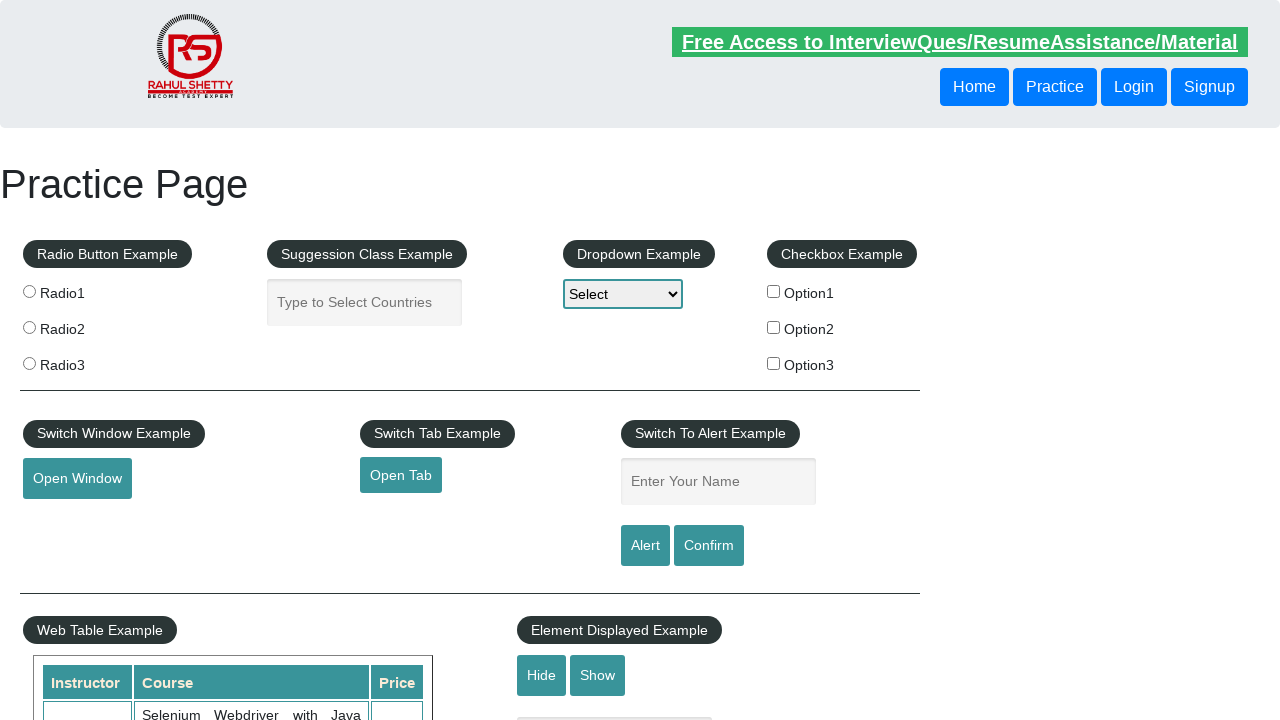

Clicked confirm button and dismissed the confirmation dialog at (709, 546) on #confirmbtn
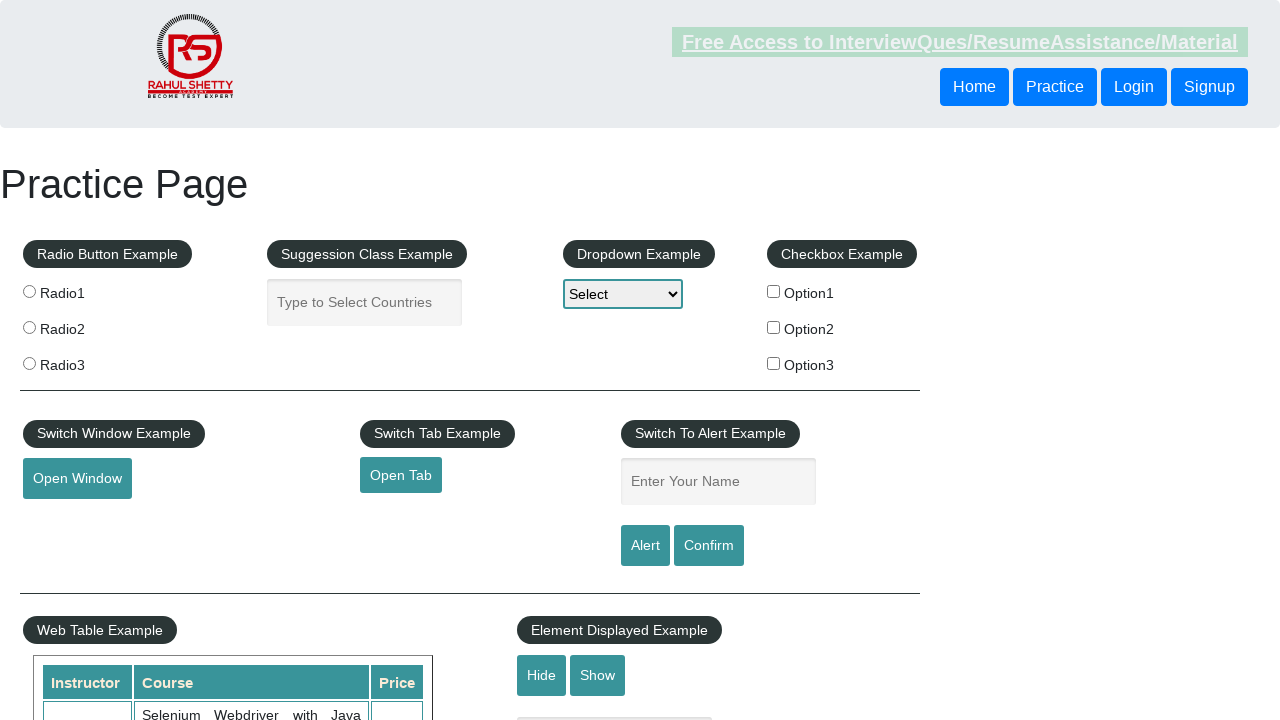

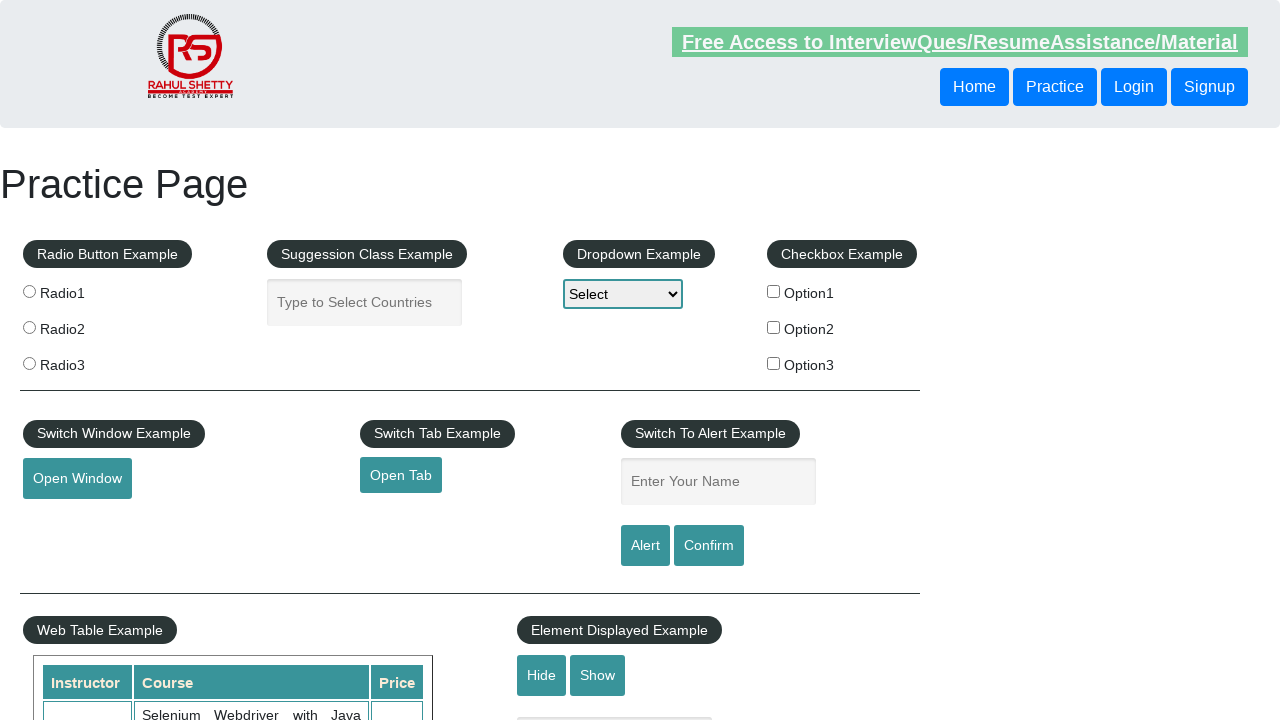